Tests the Confirmation dialog by setting up a handler to accept (click OK) and then triggering the dialog

Starting URL: https://zimaev.github.io/dialog/

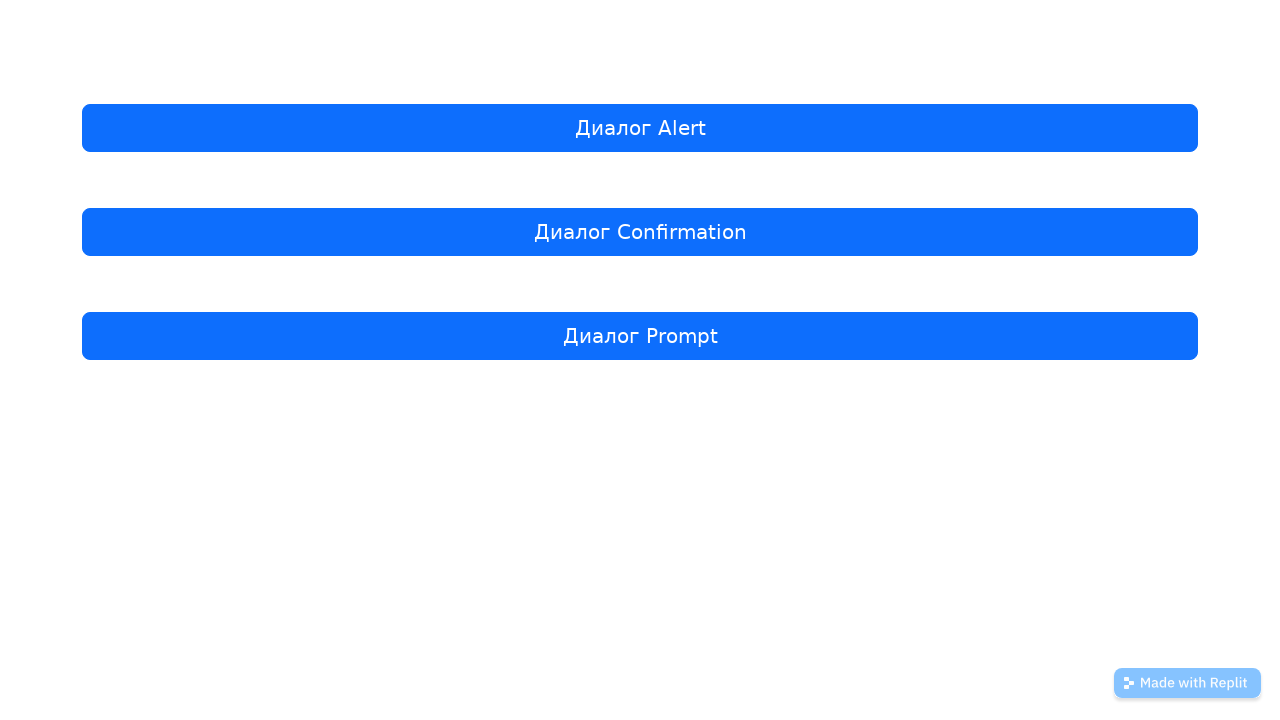

Set up dialog handler to accept confirmation dialogs
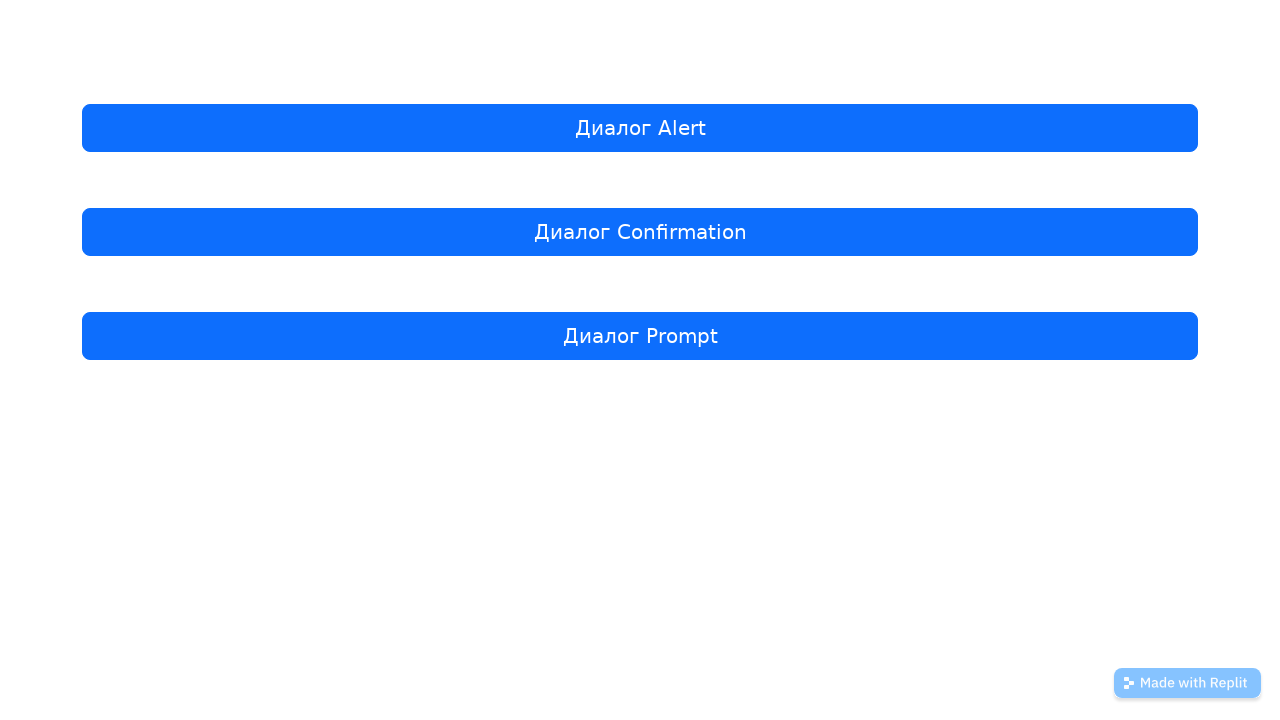

Clicked on Confirmation dialog button at (640, 232) on internal:text="\u0414\u0438\u0430\u043b\u043e\u0433 Confirmation"i
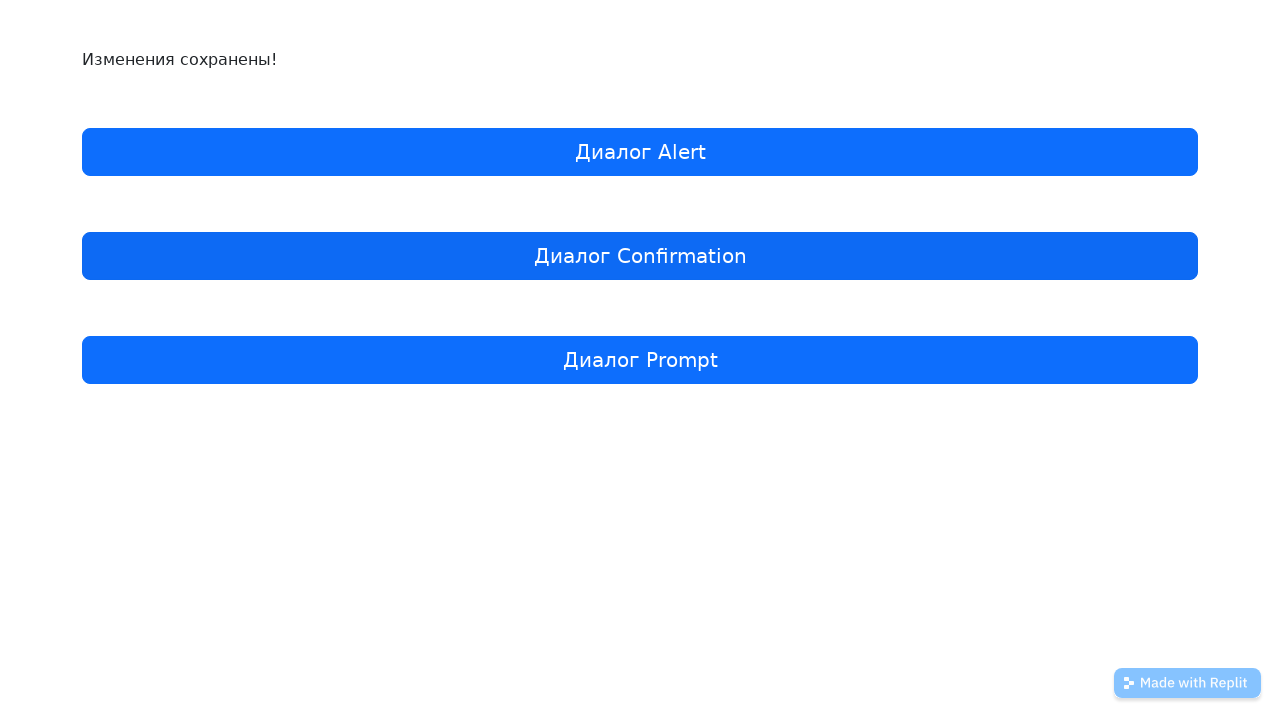

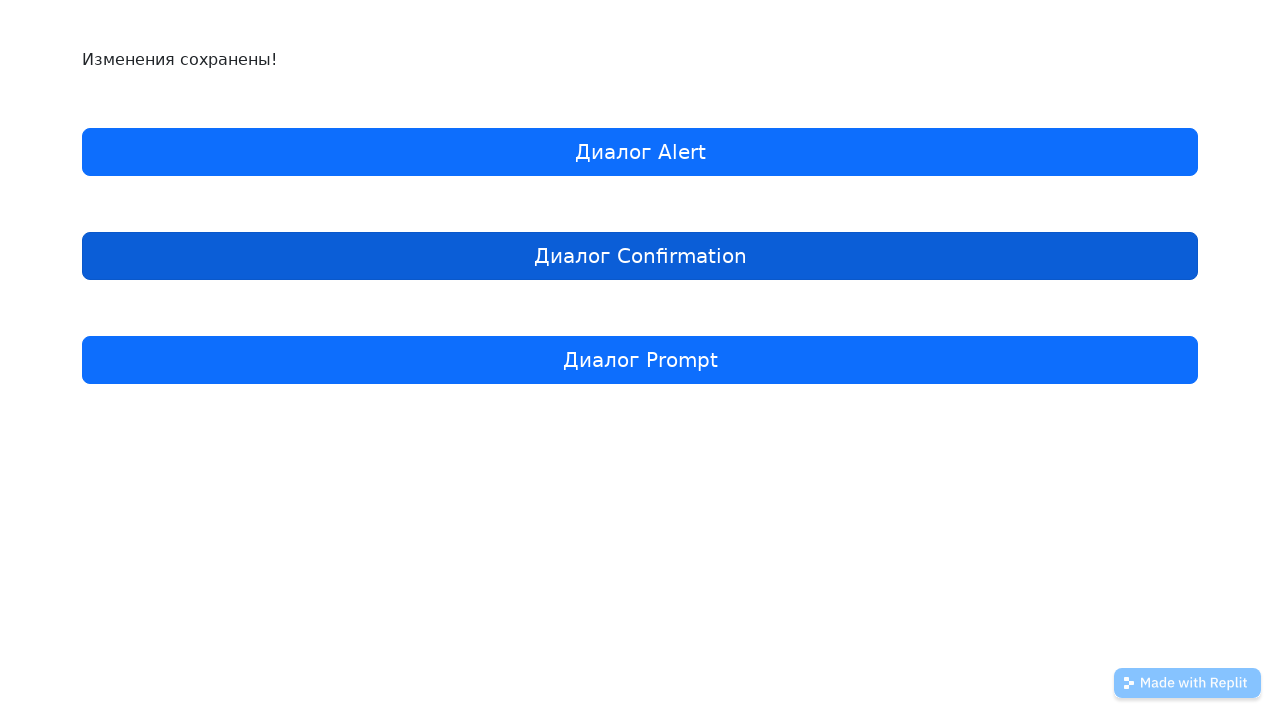